Demonstrates using CSS selector with class and attribute combination to fill password field

Starting URL: https://bonigarcia.dev/selenium-webdriver-java/web-form.html

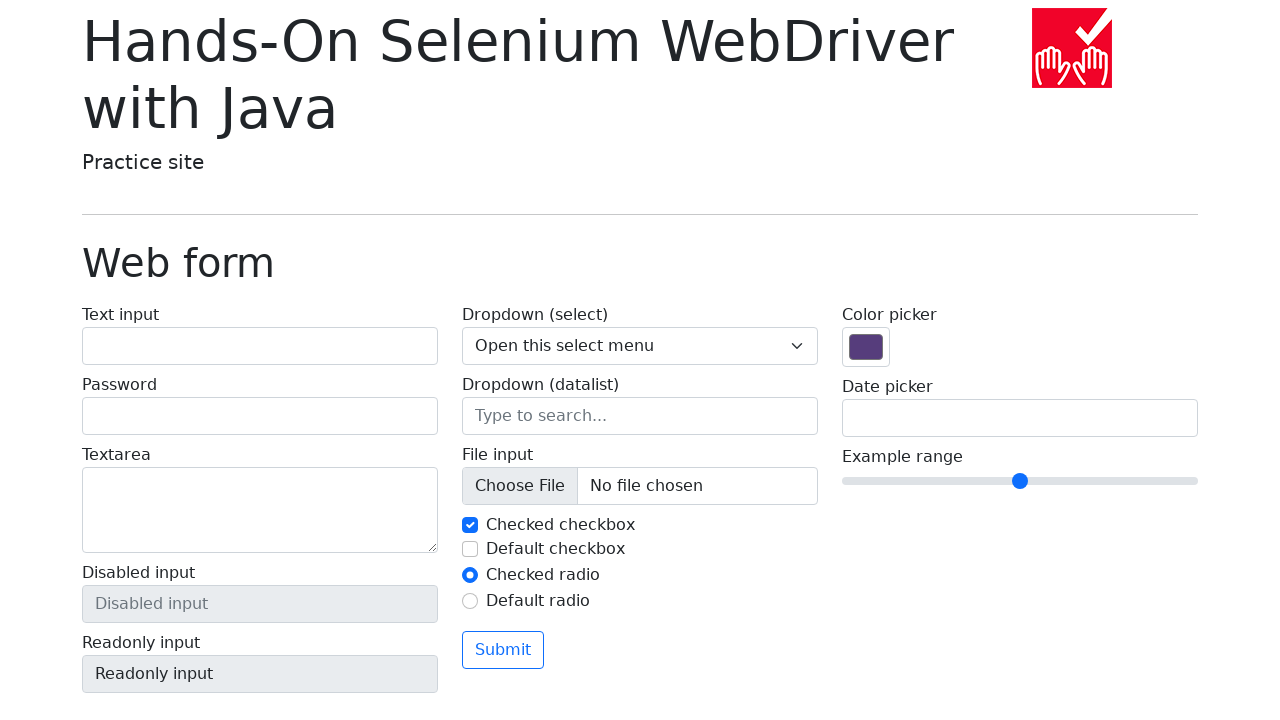

Navigated to web form page
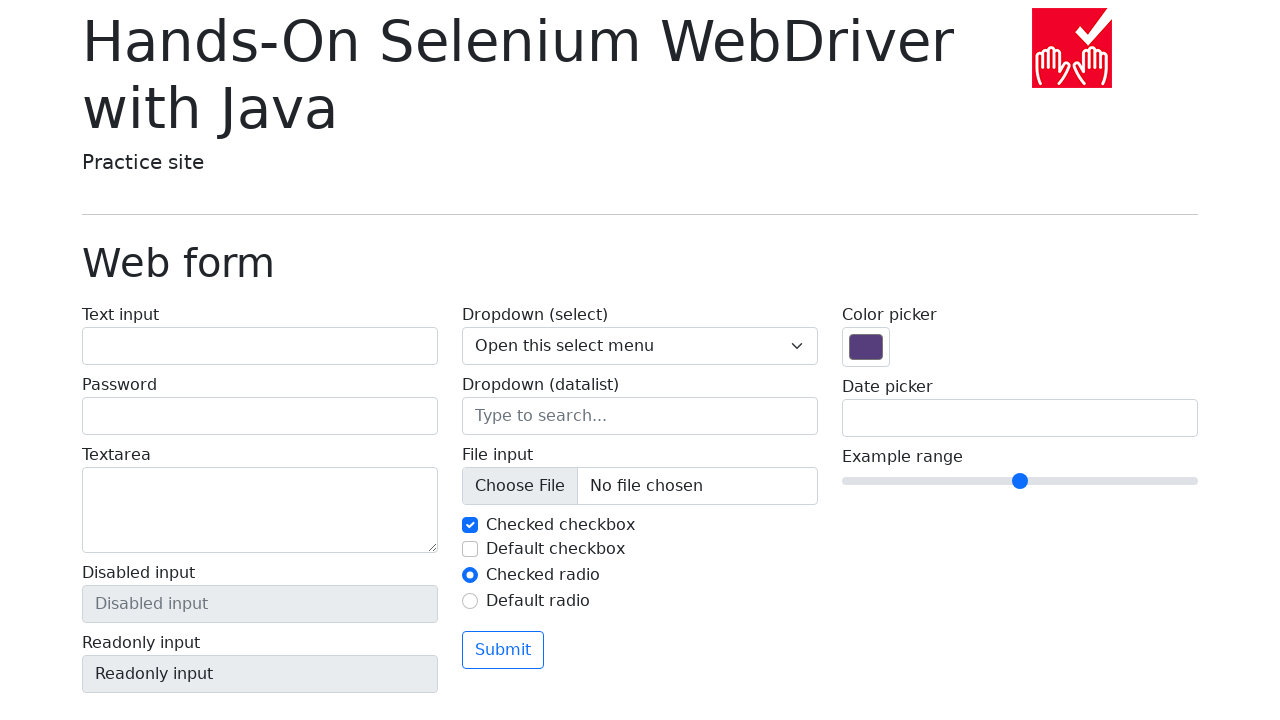

Filled password field using CSS selector with class and type attribute on input.form-control[type='password']
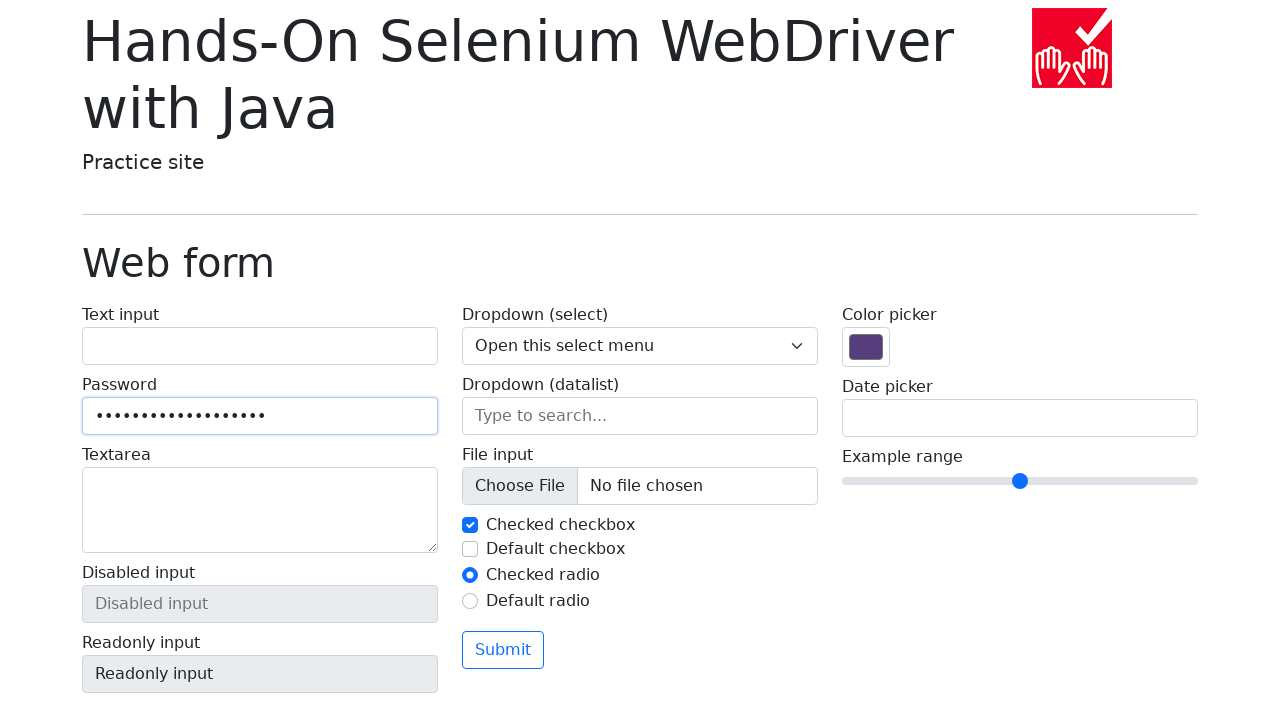

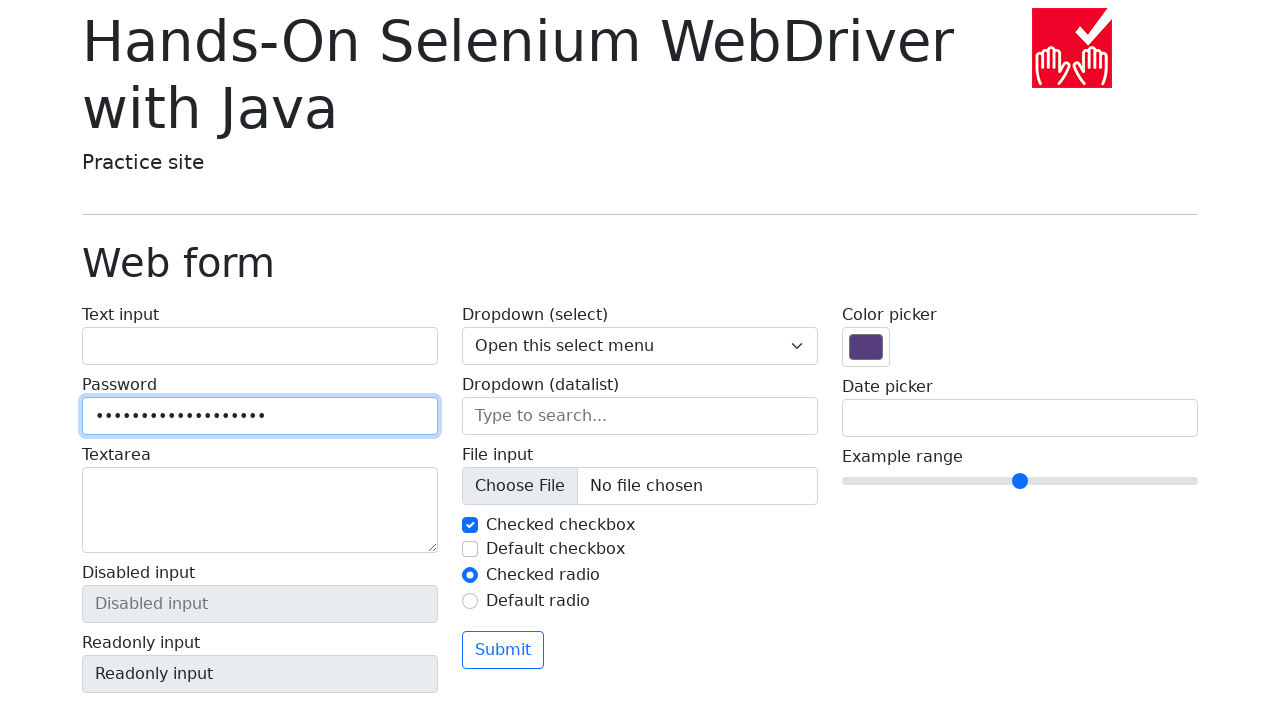